Tests interaction between checkbox, dropdown, and alert by selecting a checkbox, using its value to select a dropdown option, entering the value in a text field, triggering an alert, and verifying the alert contains the expected text.

Starting URL: https://www.rahulshettyacademy.com/AutomationPractice/

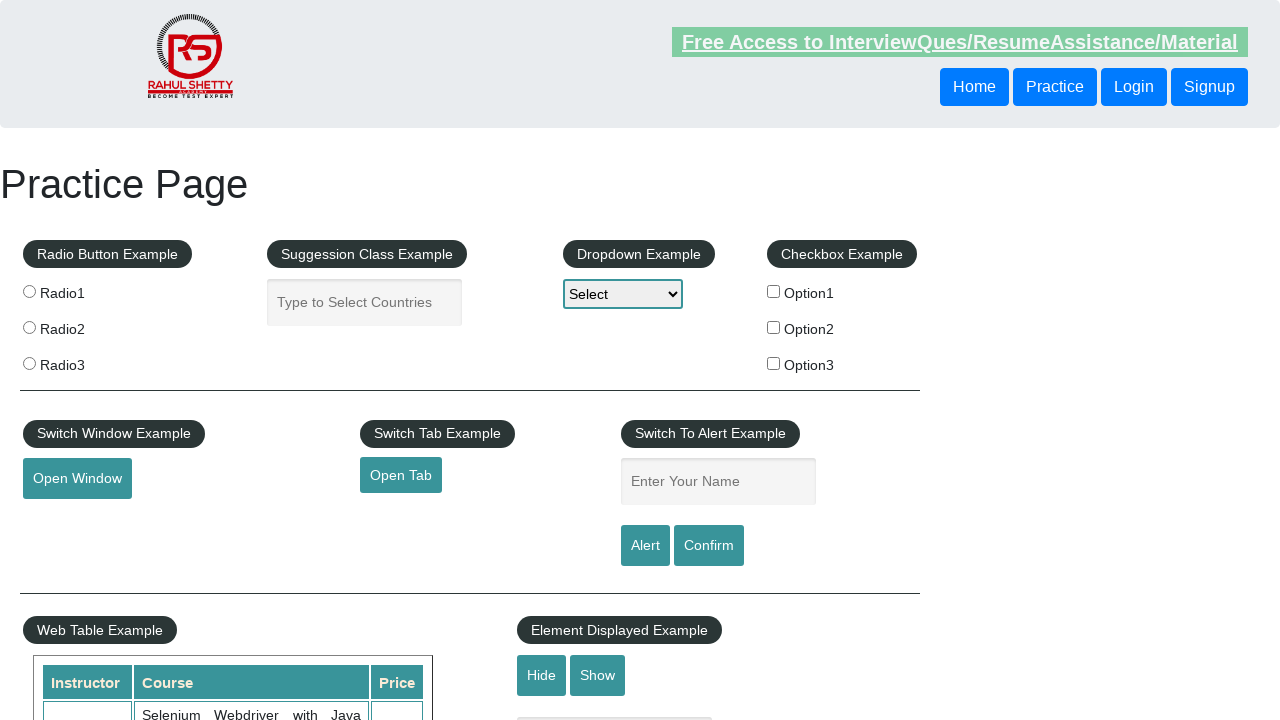

Clicked checkbox for option2 at (774, 327) on #checkBoxOption2
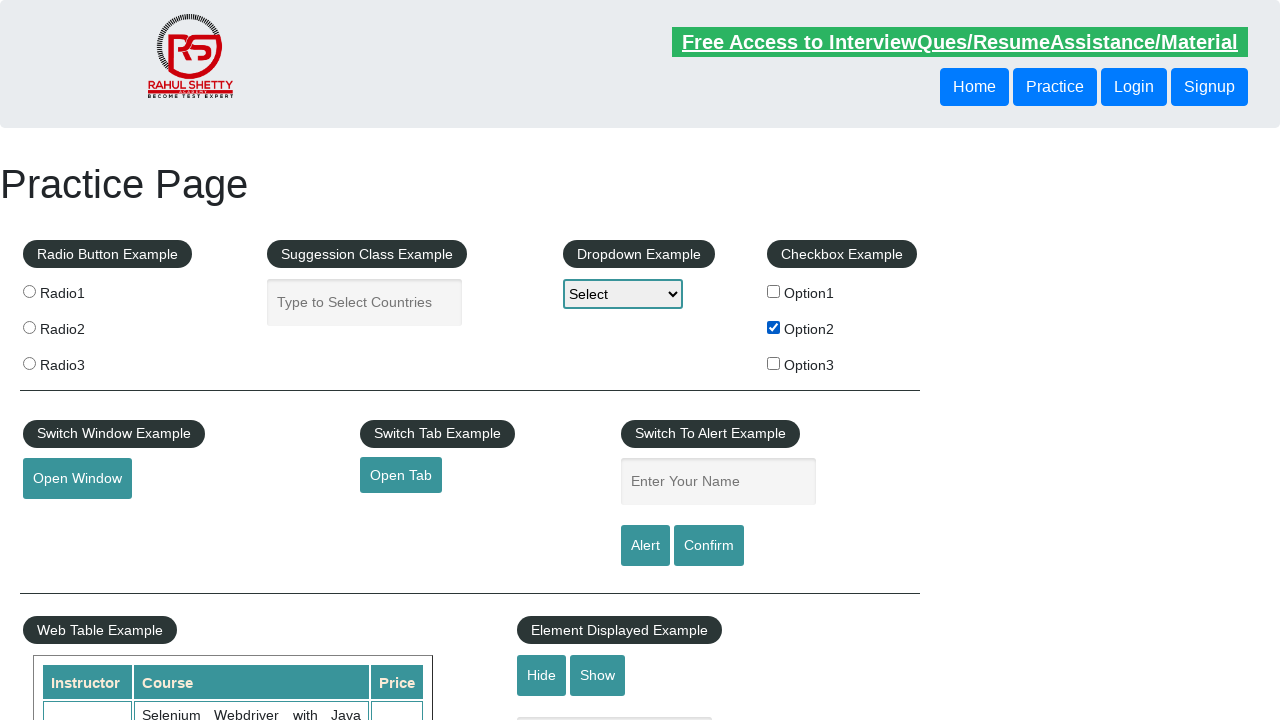

Retrieved checkbox value: option2
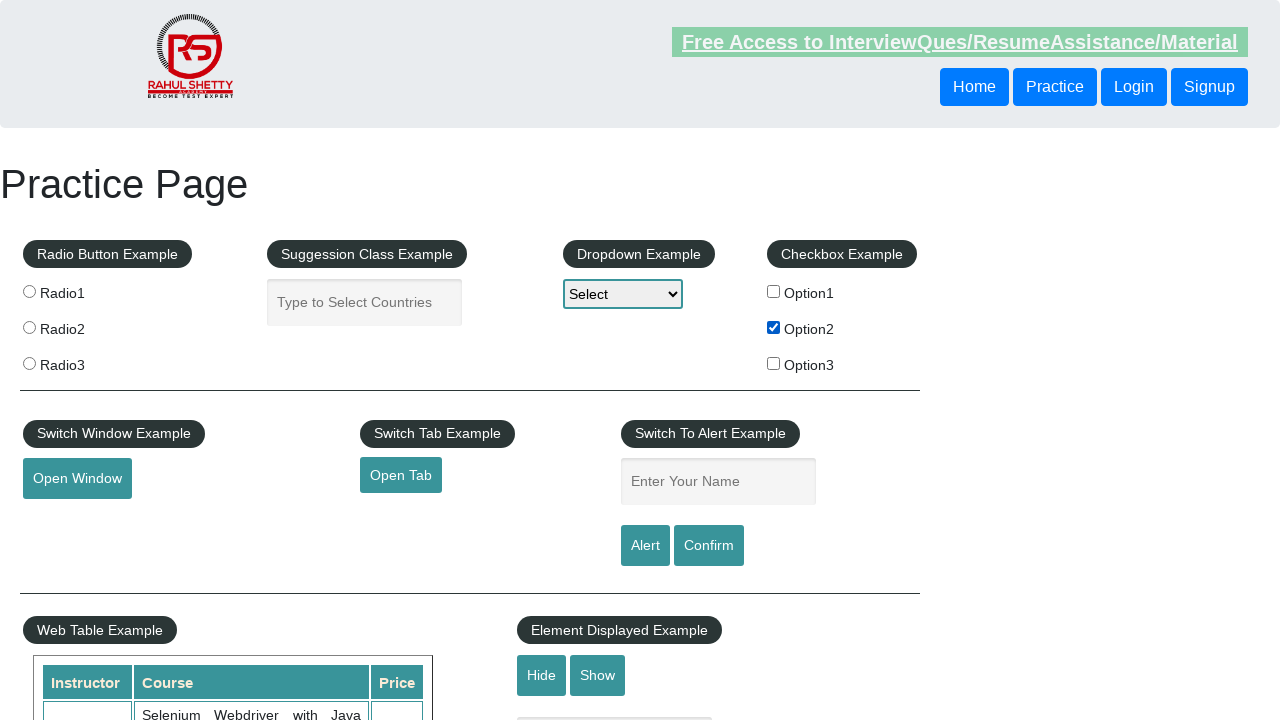

Selected 'option2' from dropdown on #dropdown-class-example
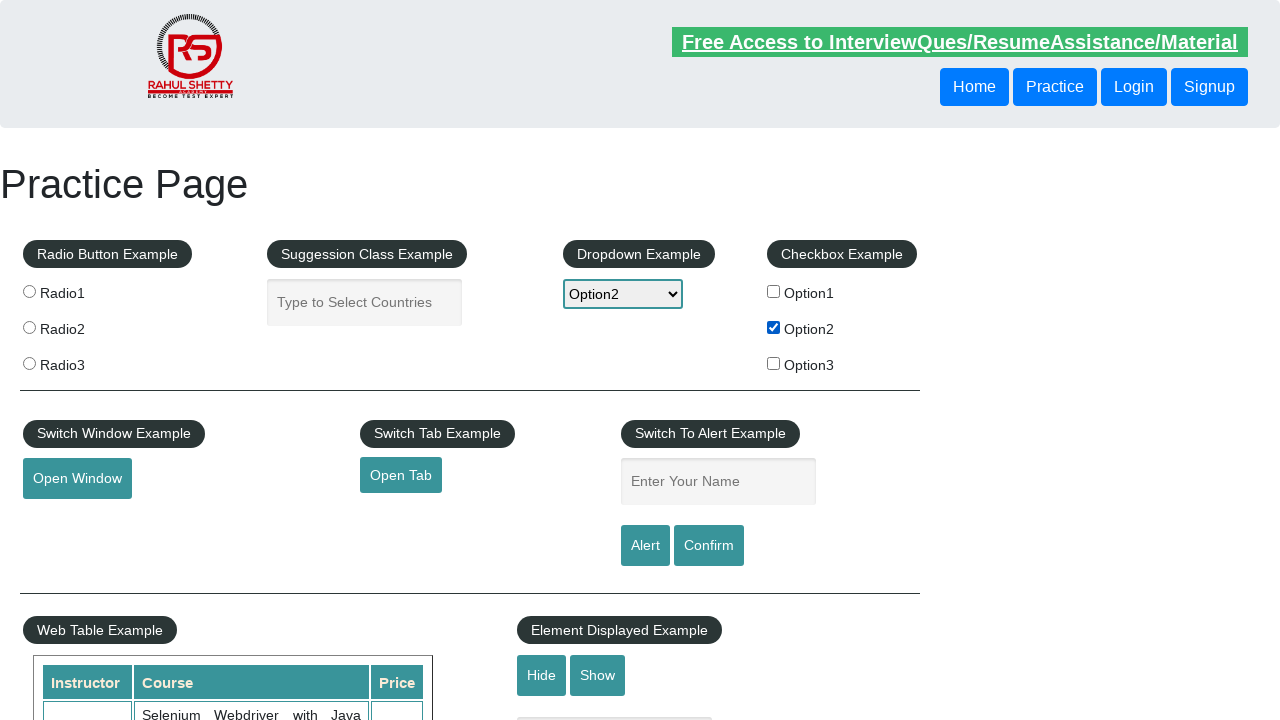

Filled name field with 'option2' on #name
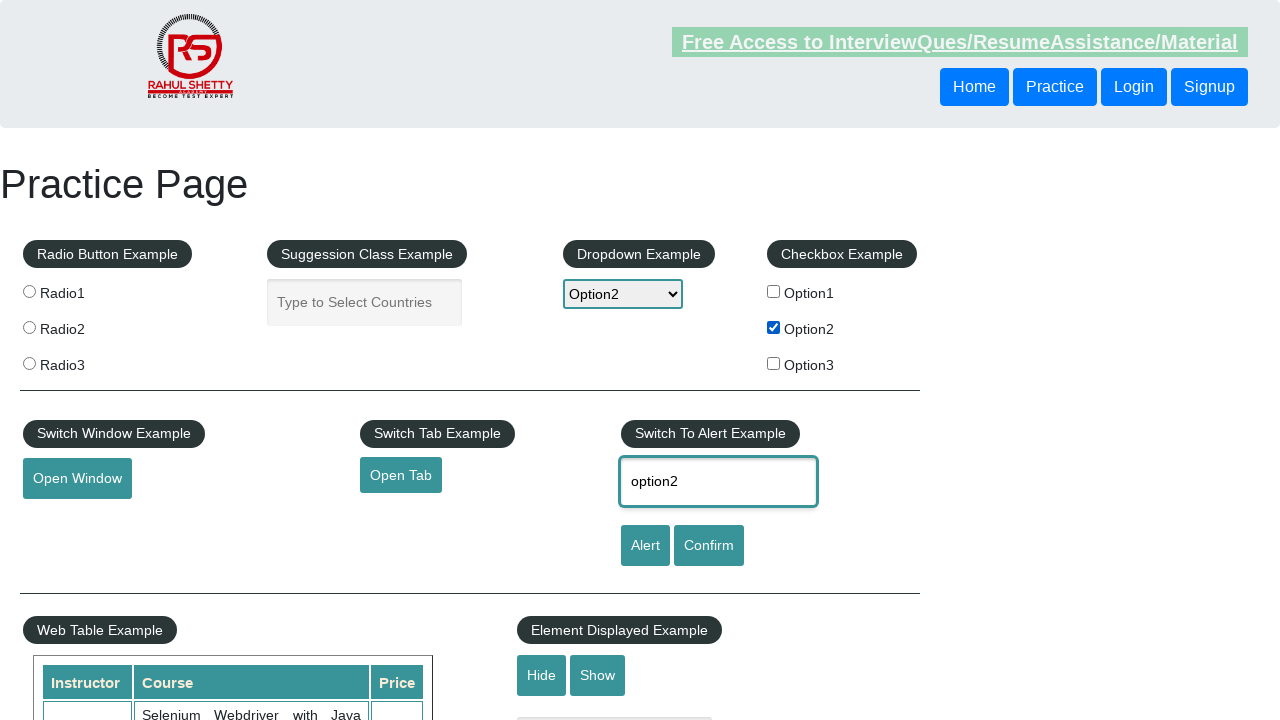

Clicked alert button at (645, 546) on #alertbtn
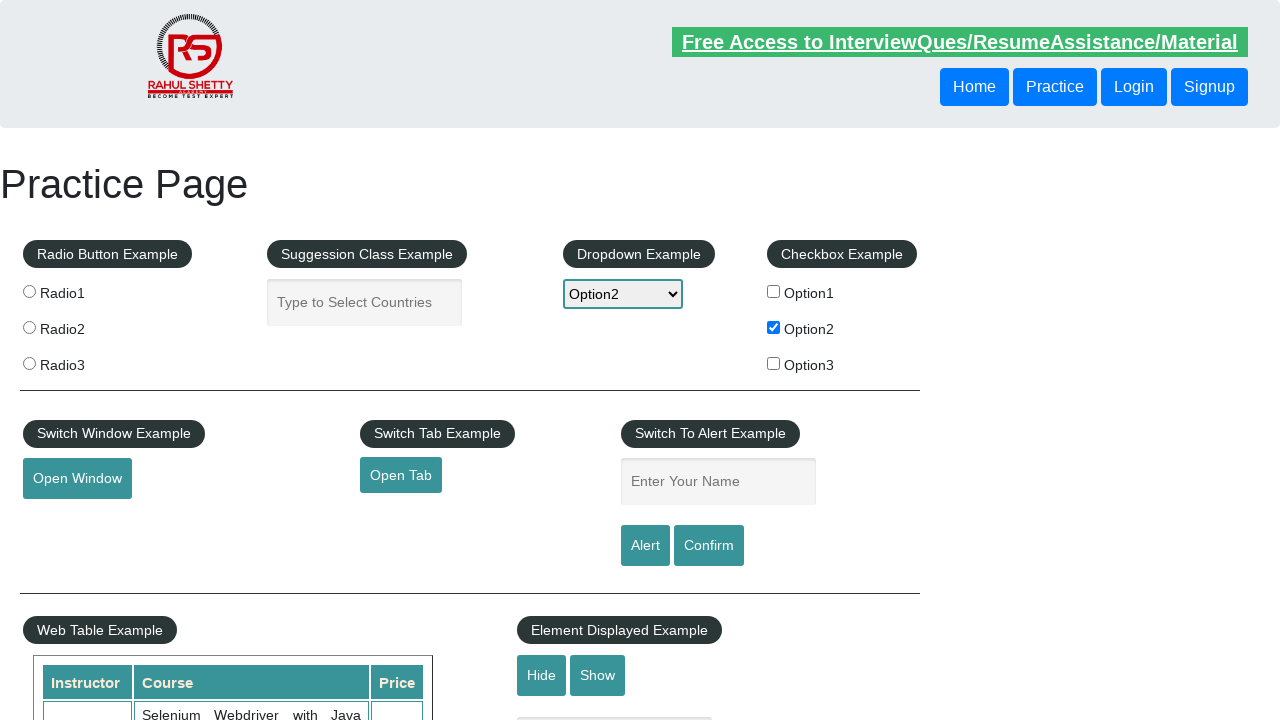

Set up alert dialog handler to accept
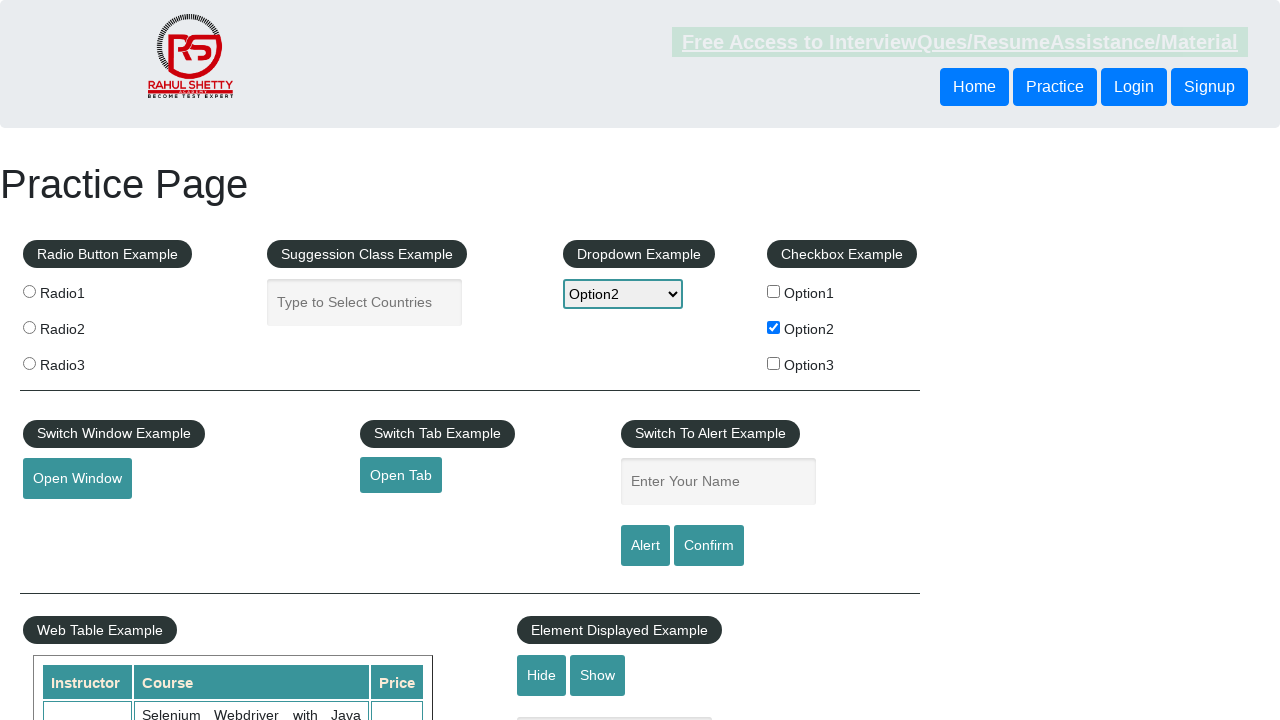

Waited 500ms for post-alert processing
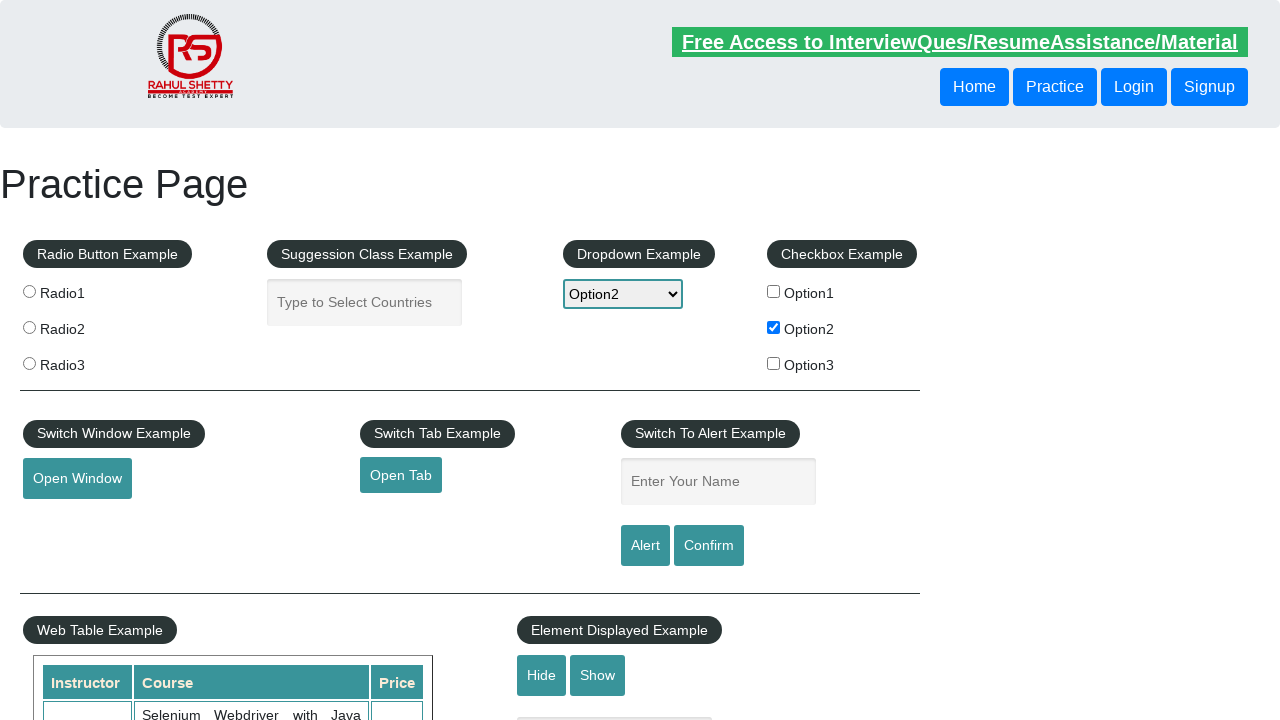

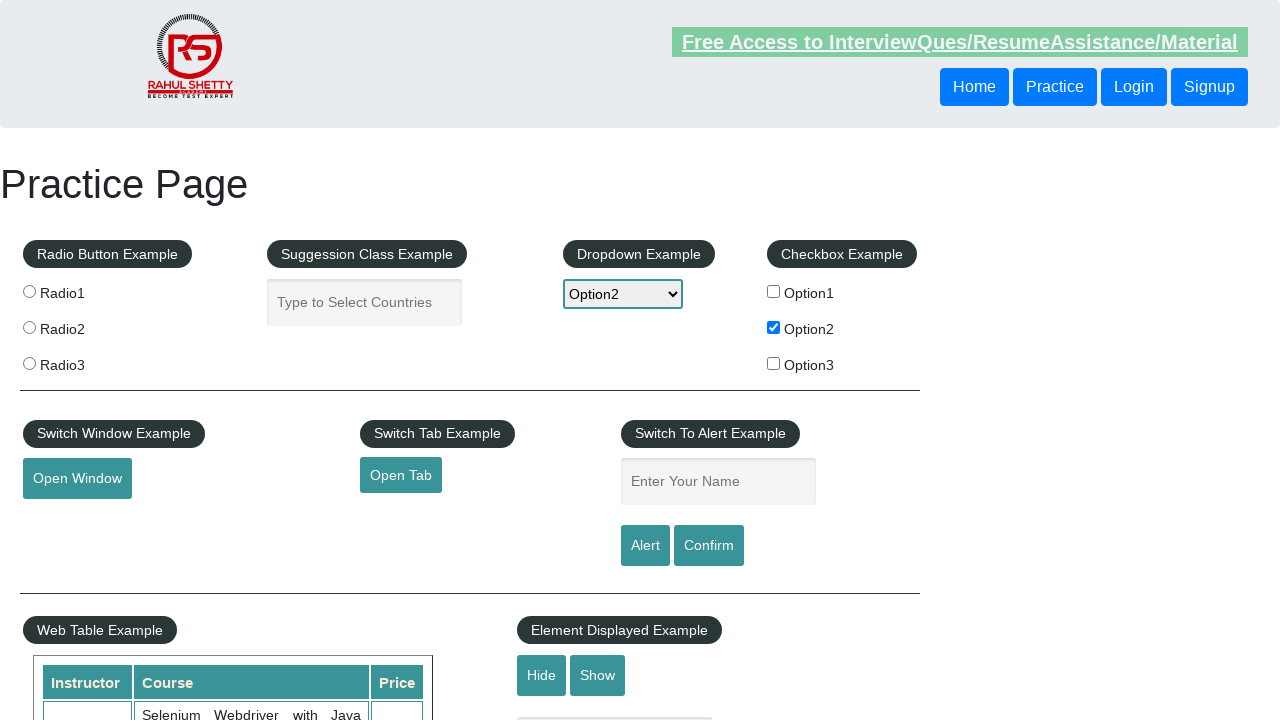